Tests navigating to the Checkboxes page and clicking the first checkbox to toggle it

Starting URL: http://the-internet.herokuapp.com/

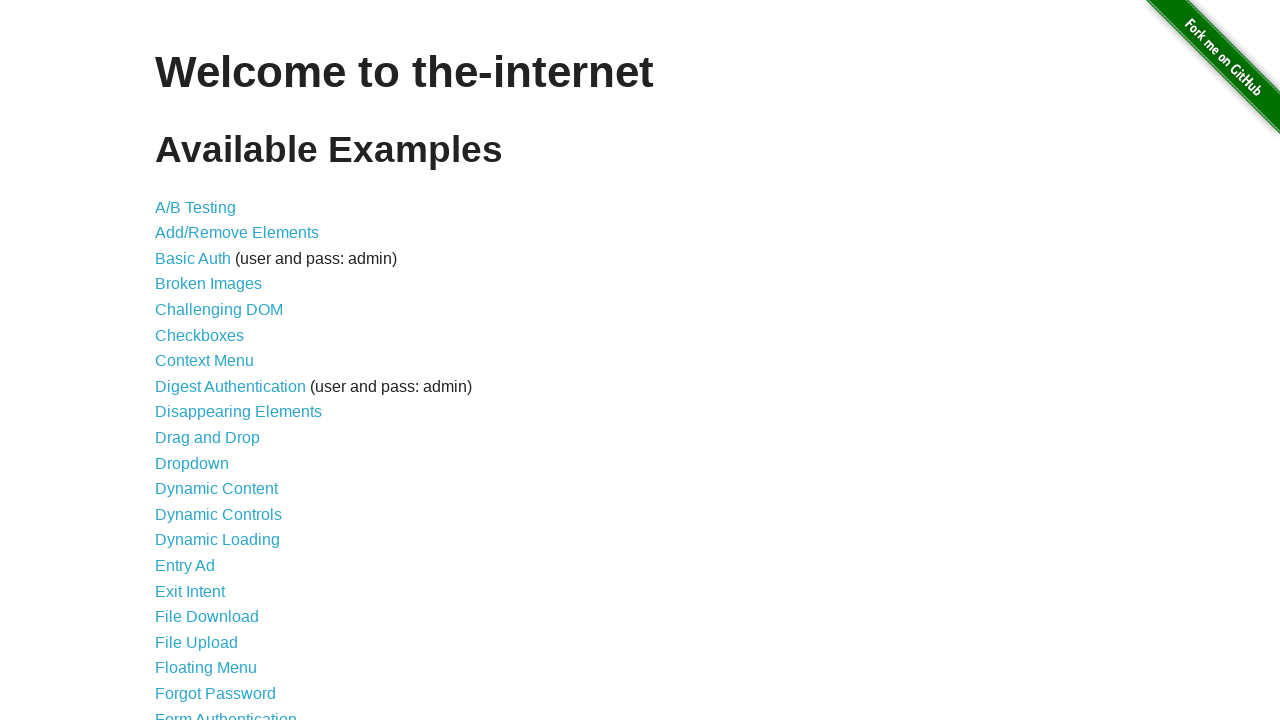

Clicked on the Checkboxes link at (200, 335) on xpath=//a[contains(text(),'Checkboxes')]
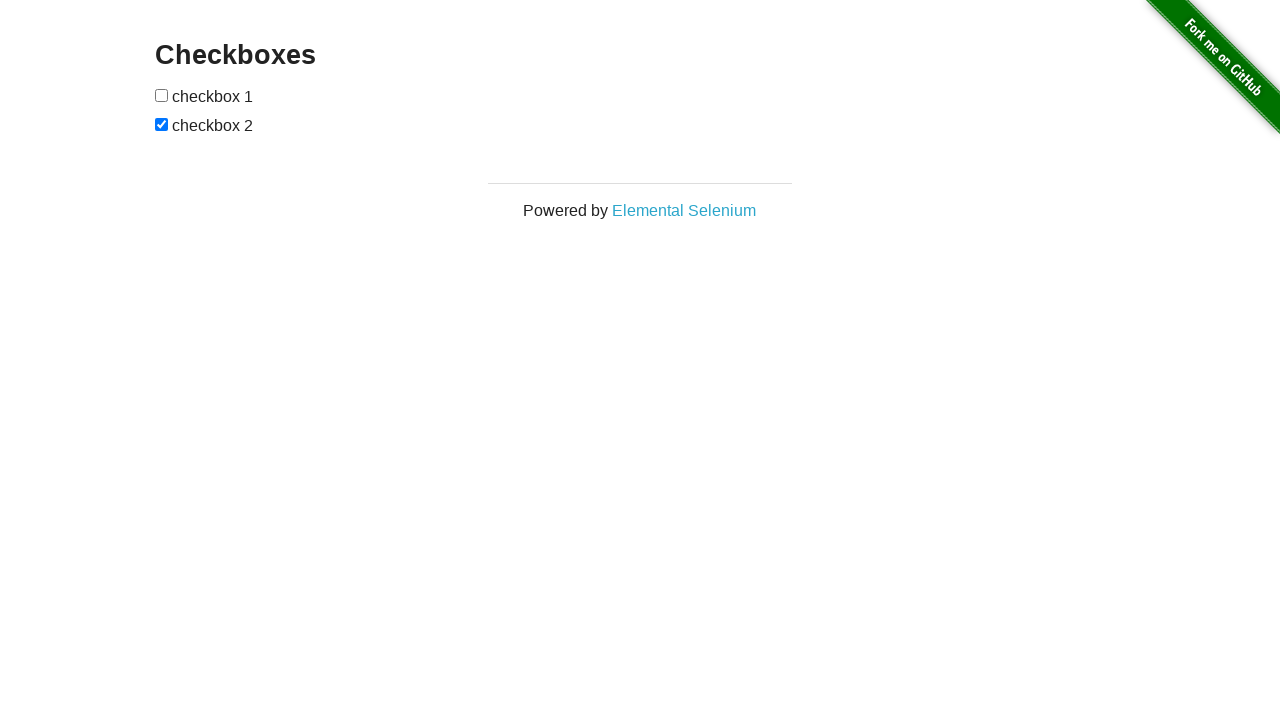

Clicked the first checkbox to toggle it at (162, 95) on form input >> nth=0
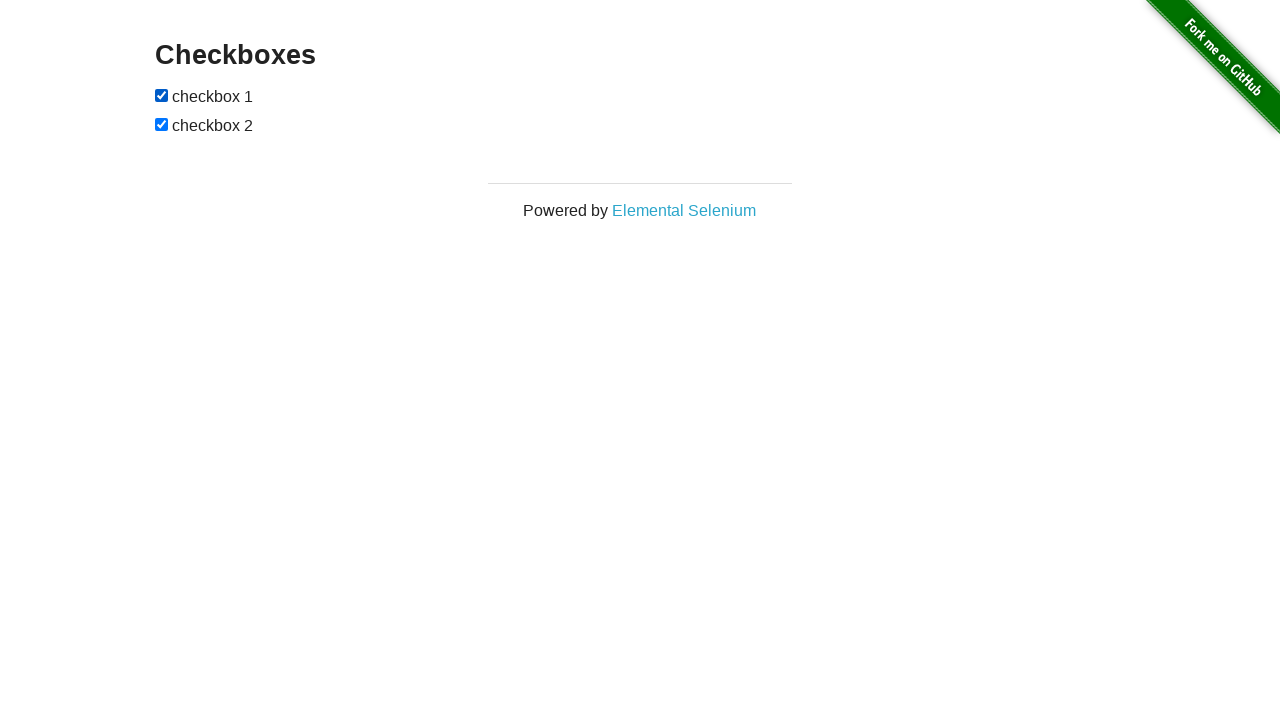

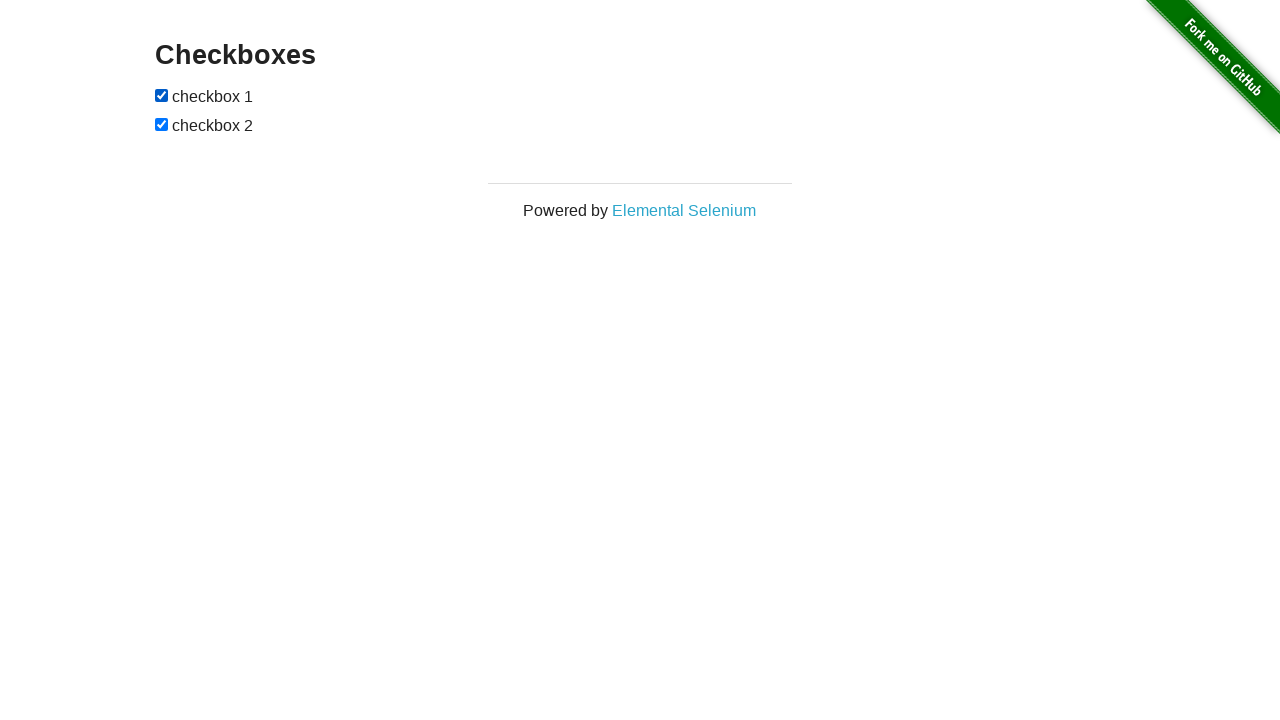